Tests button clicking functionality by navigating to elements page, clicking buttons, and verifying dynamic text appears

Starting URL: https://demoqa.com/elements

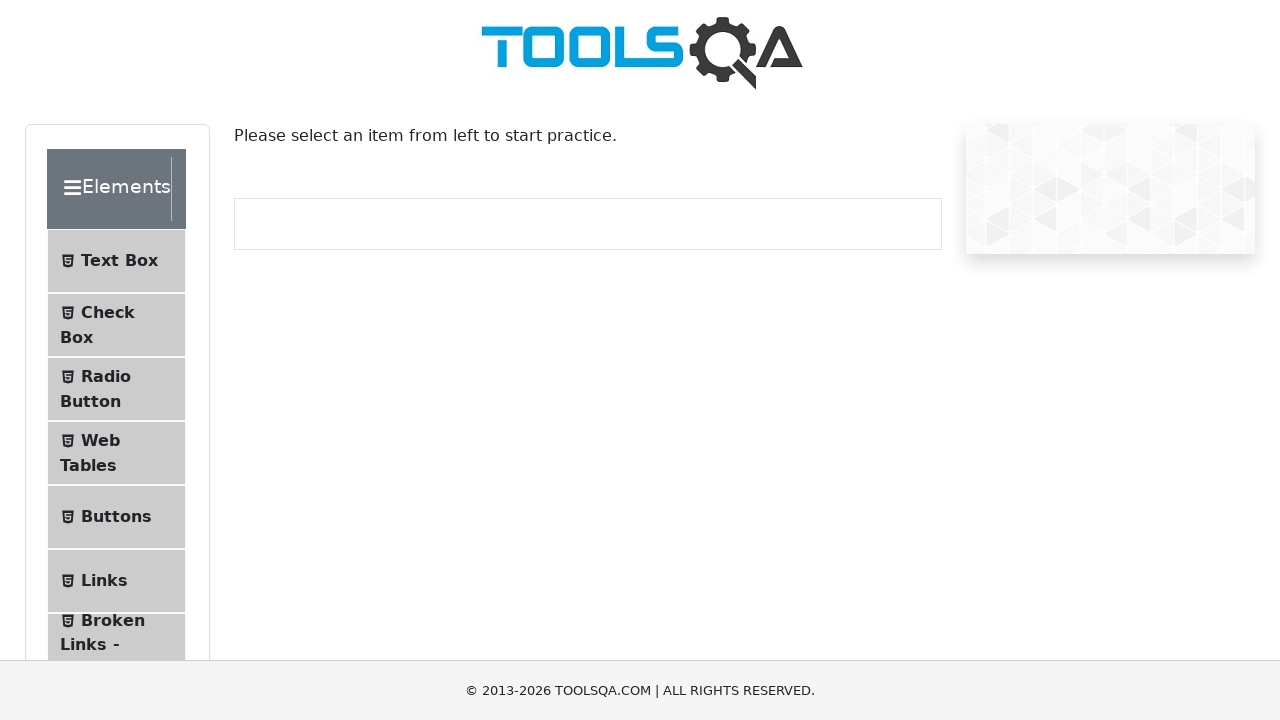

Clicked on the Buttons menu item at (116, 517) on #item-4
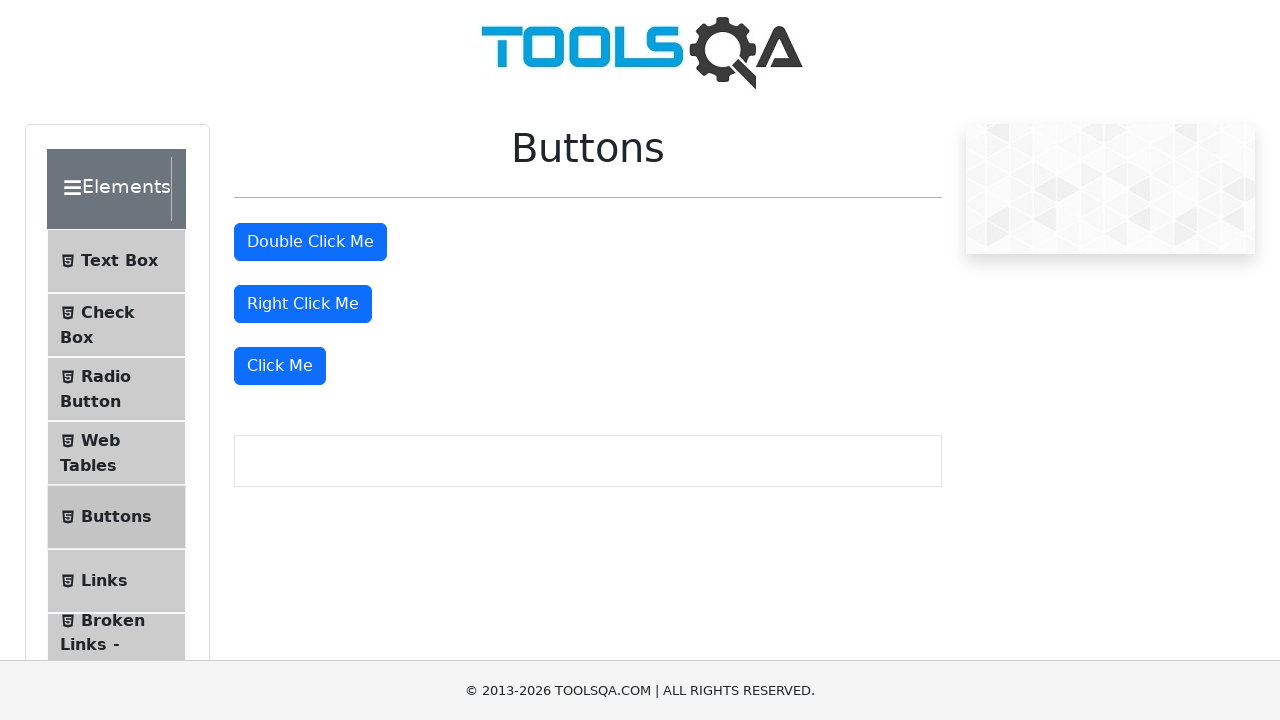

Clicked the 'Click Me' button at (280, 366) on .col-md-6 div:nth-of-type(3) > .btn
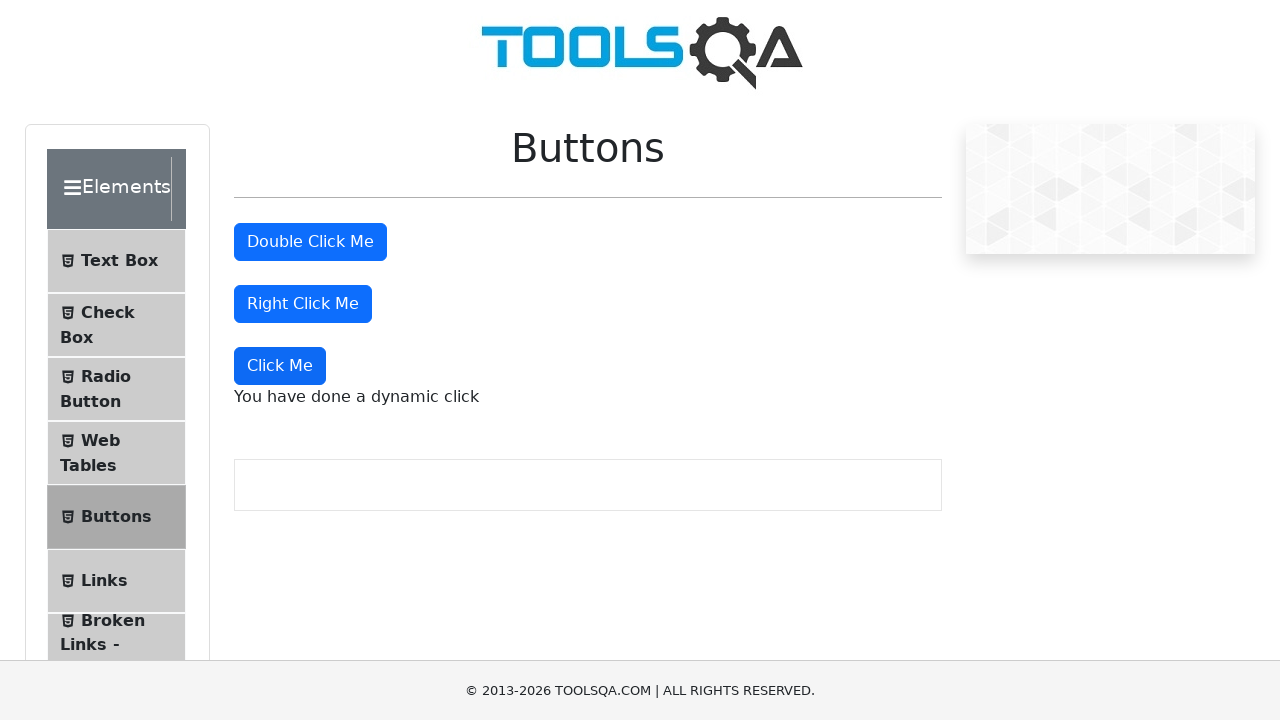

Verified the dynamic click message appeared
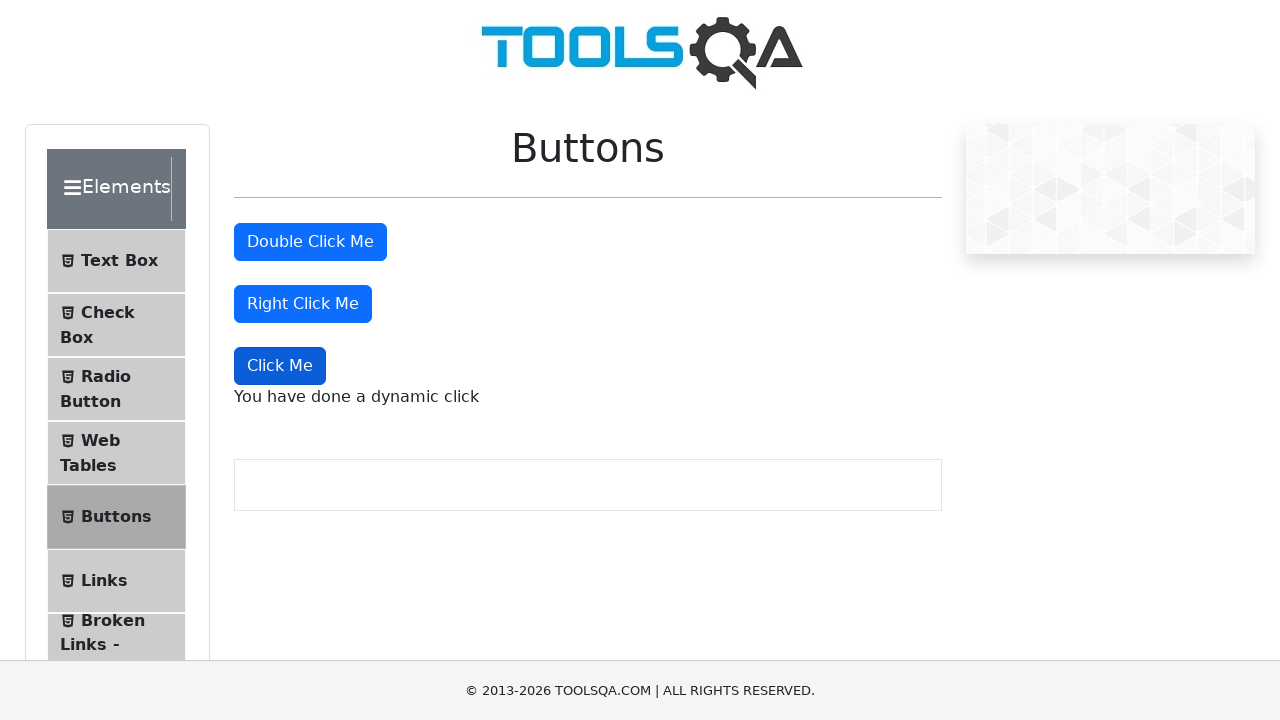

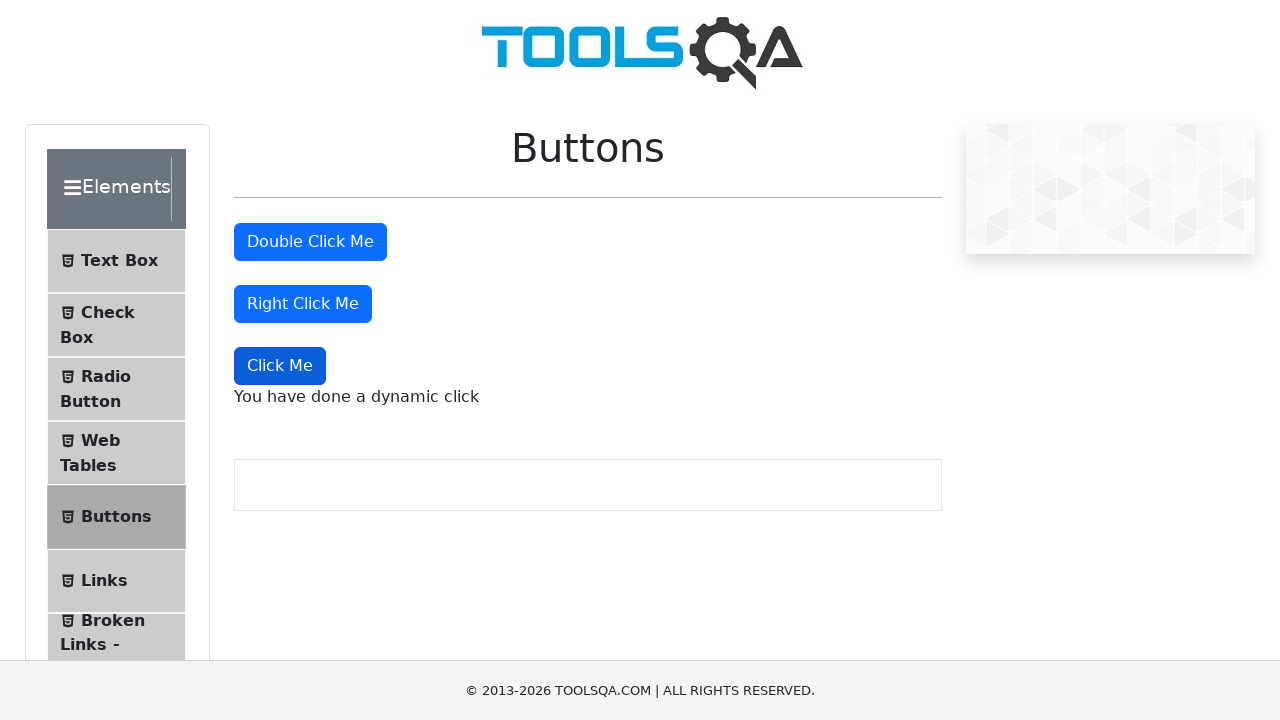